Tests various JavaScript scrolling implementations including vertical scroll down/up, horizontal scroll right/left, scroll to page end/top, and scroll to a specific element.

Starting URL: https://leafground.com/drag.xhtml

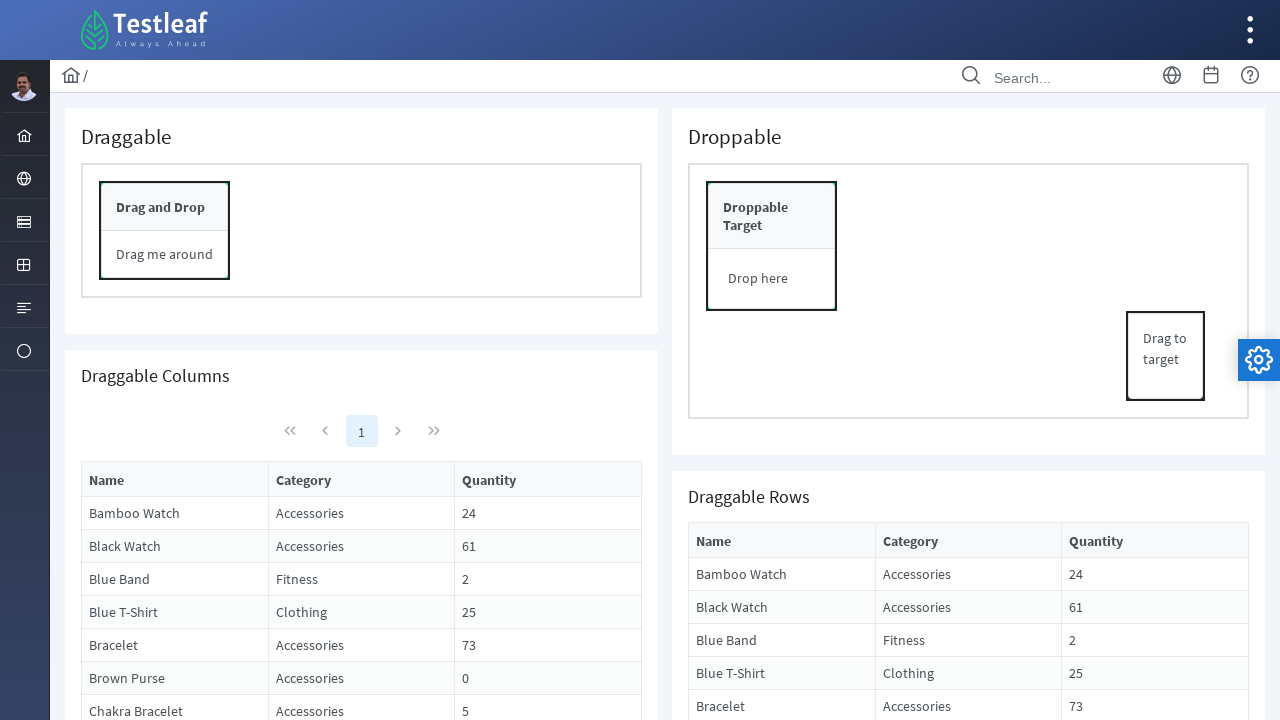

Scrolled down vertically by 750 pixels
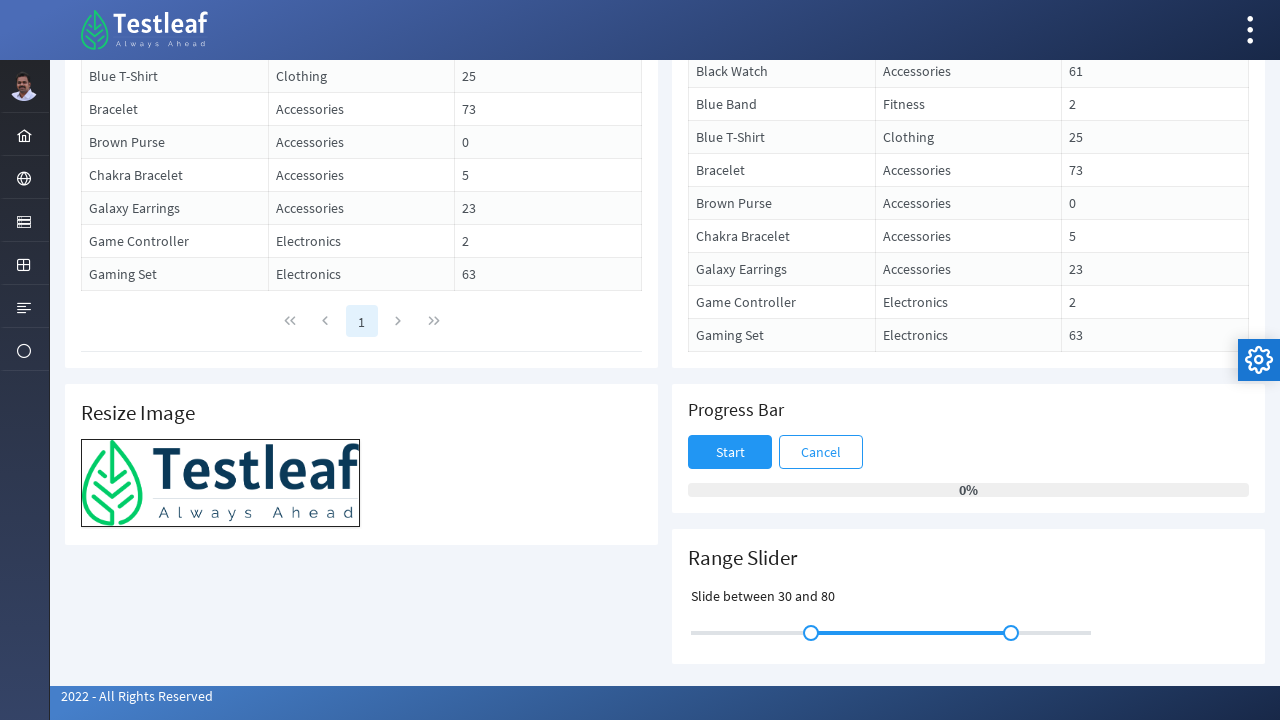

Waited 2 seconds after vertical scroll down
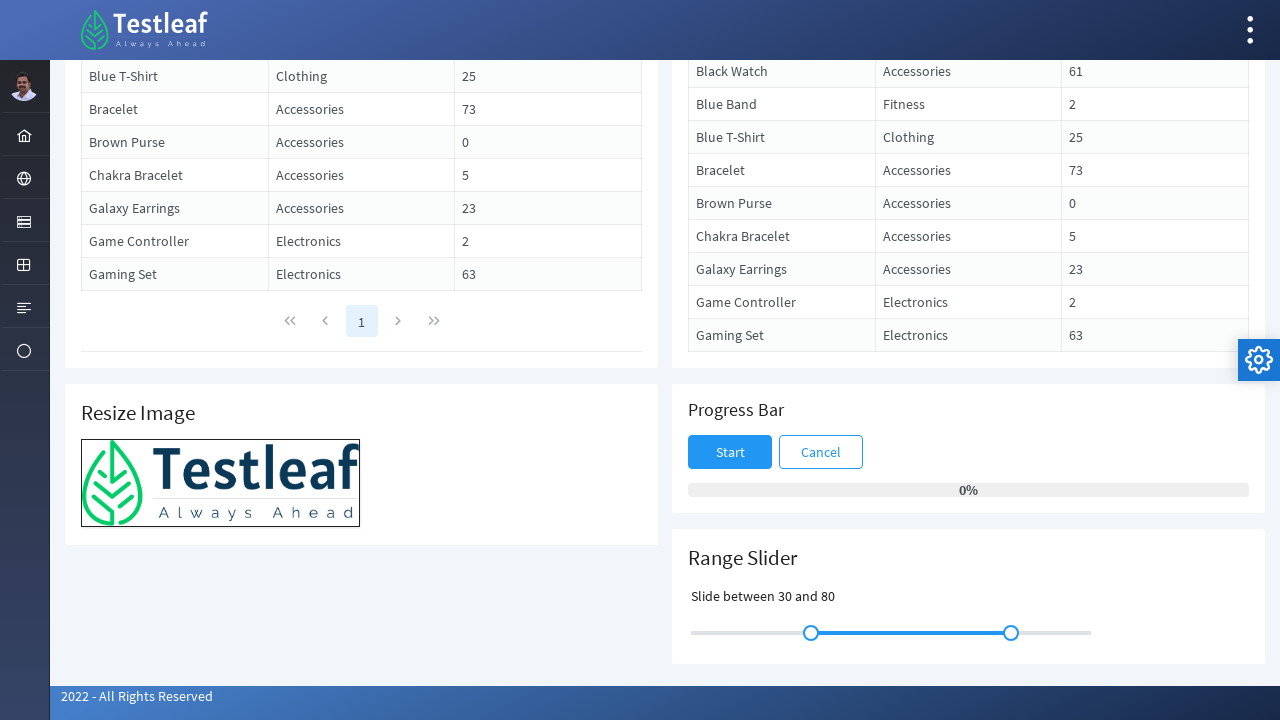

Scrolled up vertically by 250 pixels
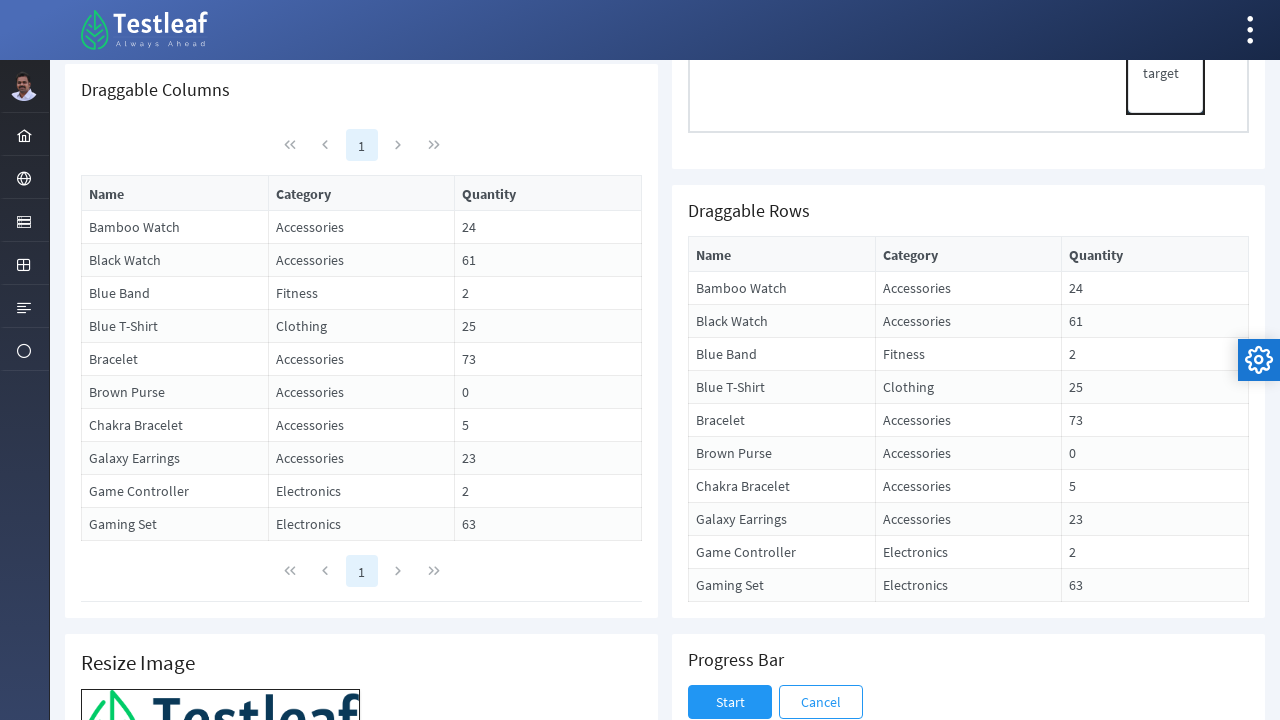

Waited 2 seconds after vertical scroll up
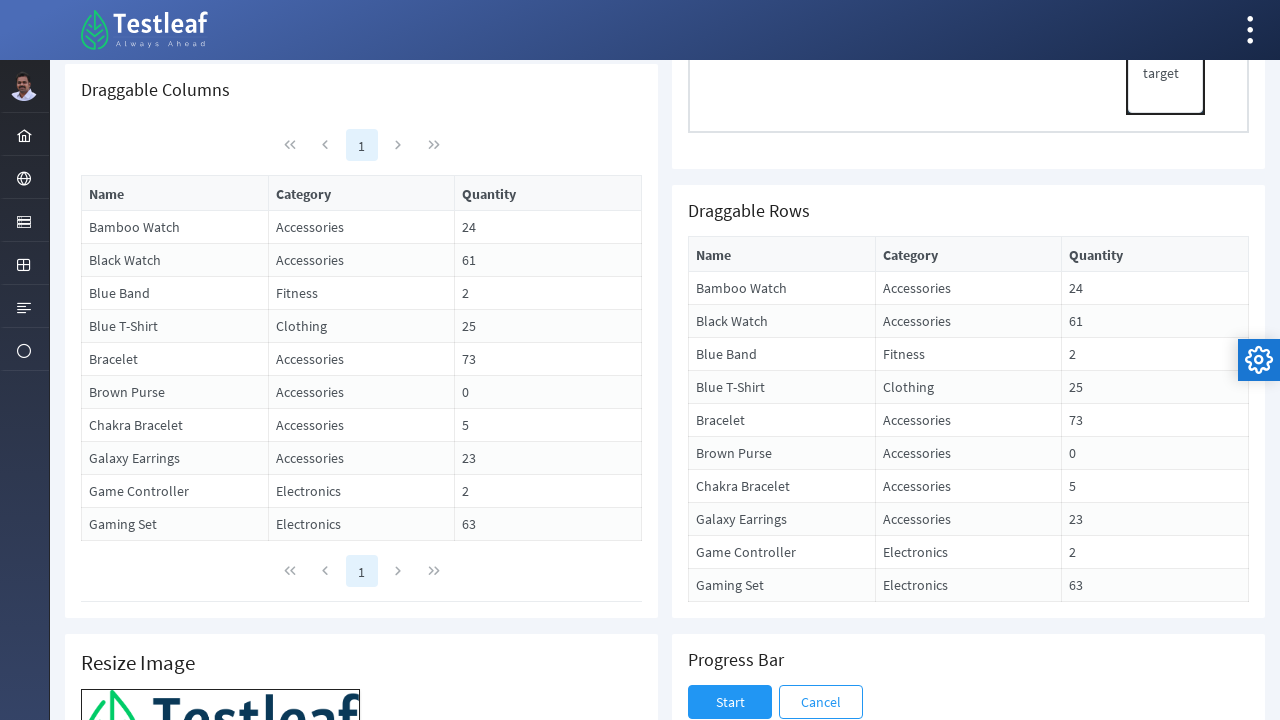

Scrolled right horizontally by 750 pixels
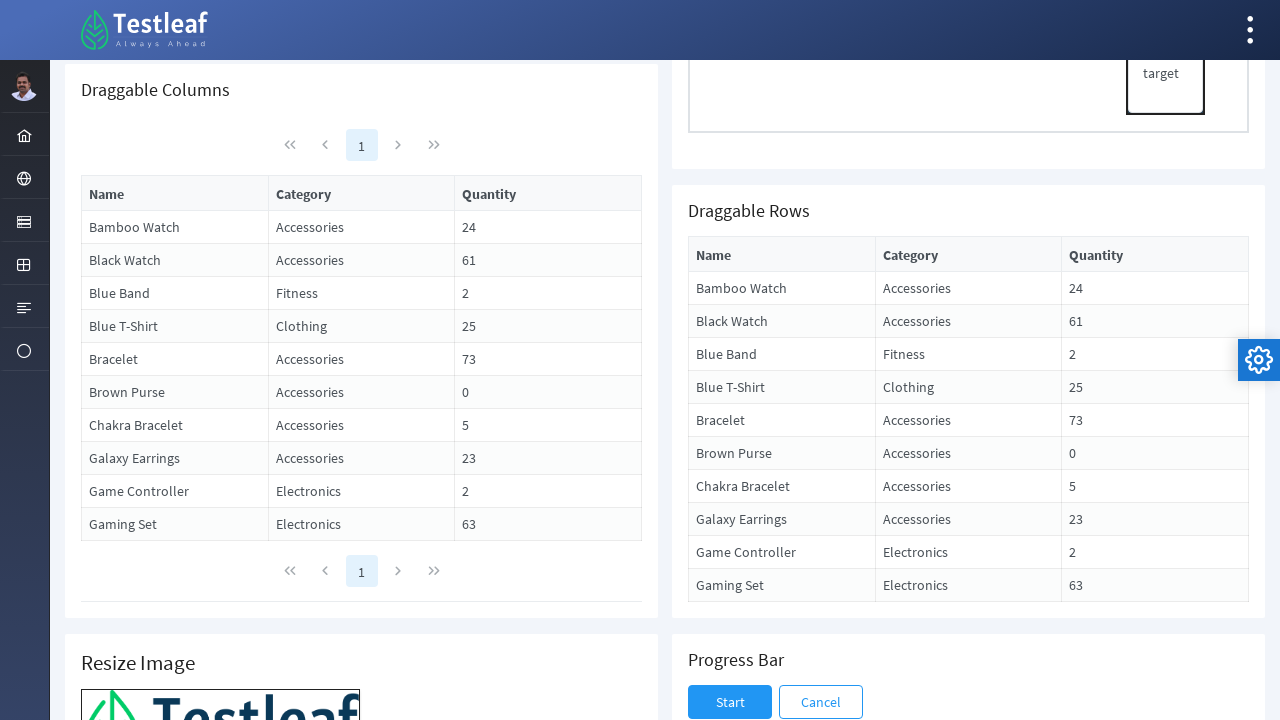

Waited 2 seconds after horizontal scroll right
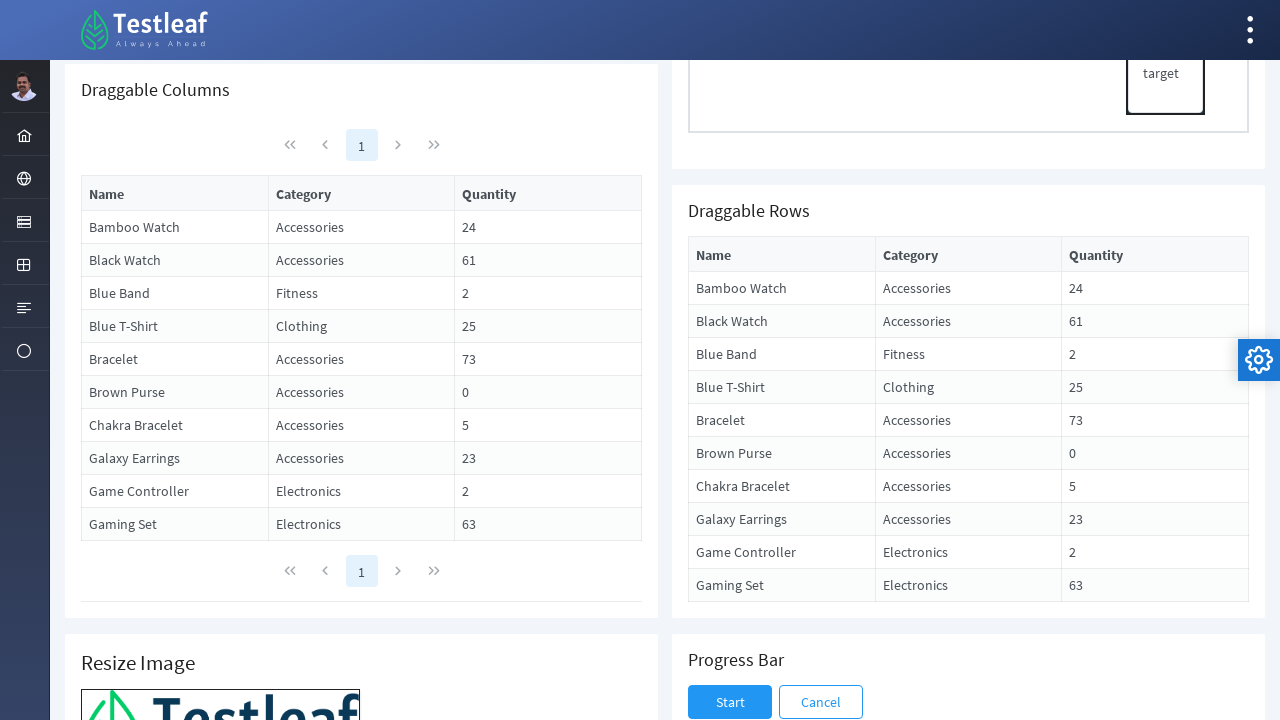

Scrolled left horizontally by 750 pixels
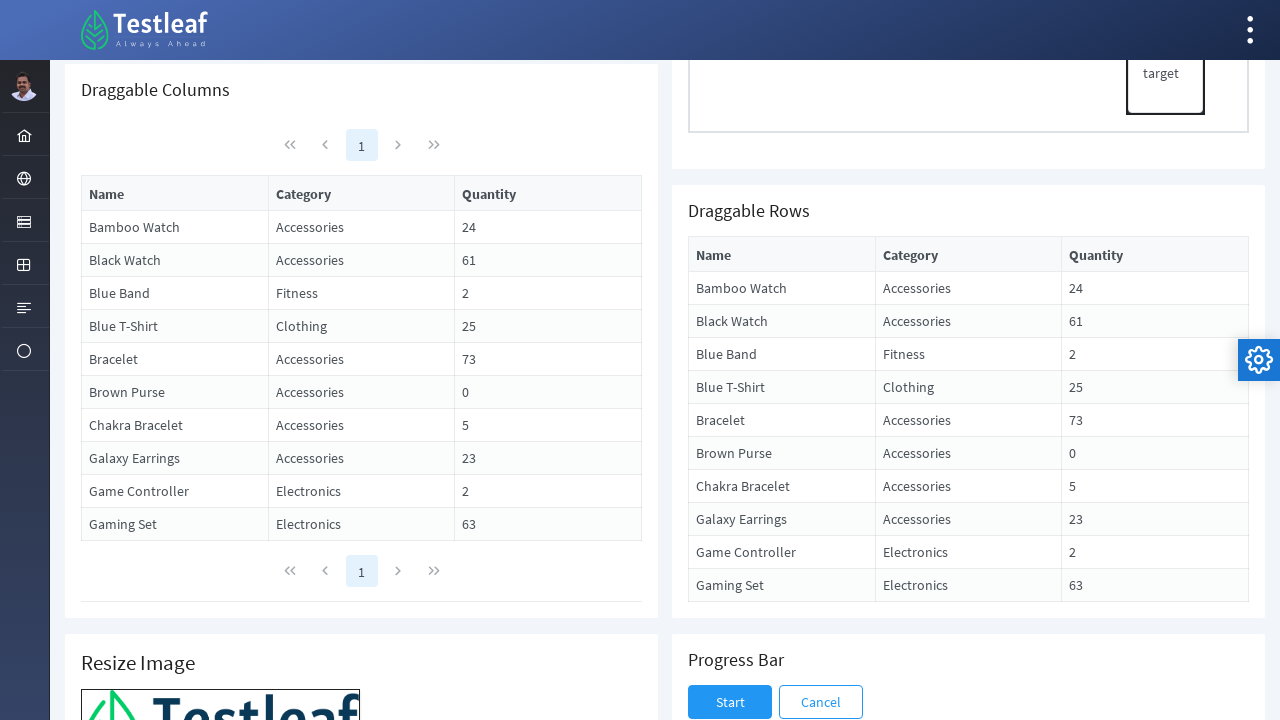

Waited 2 seconds after horizontal scroll left
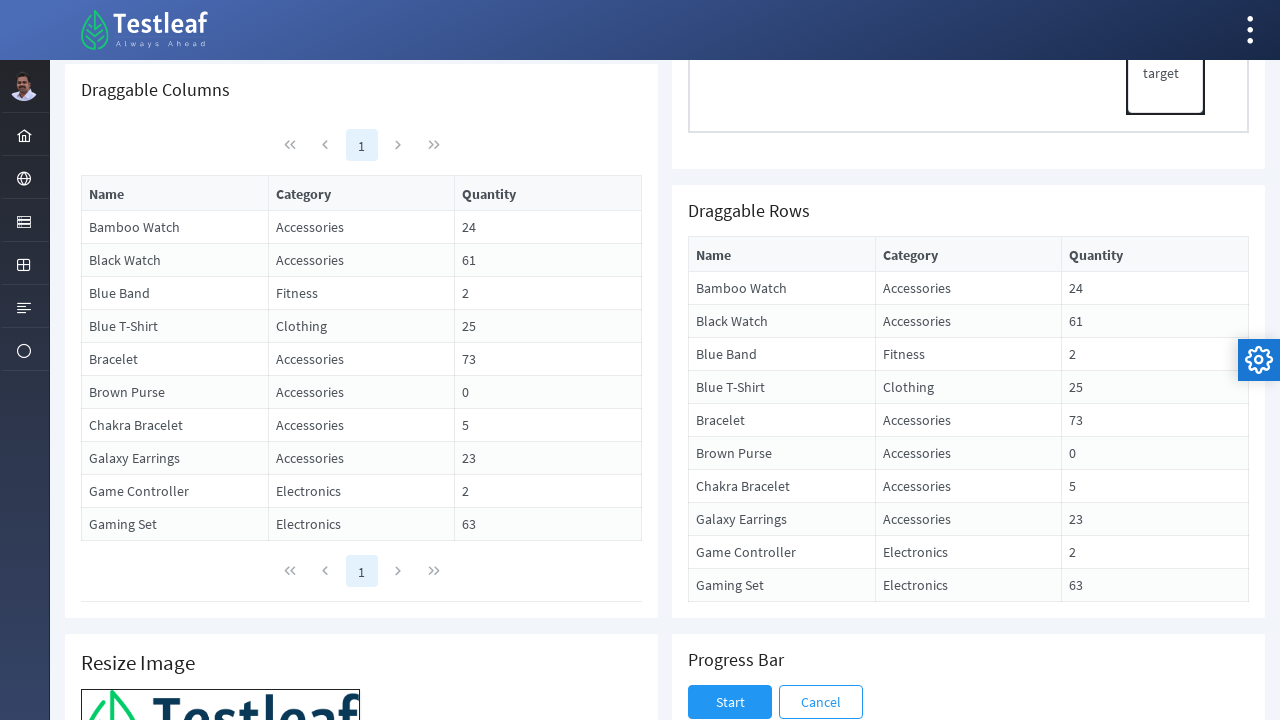

Scrolled to page end vertically
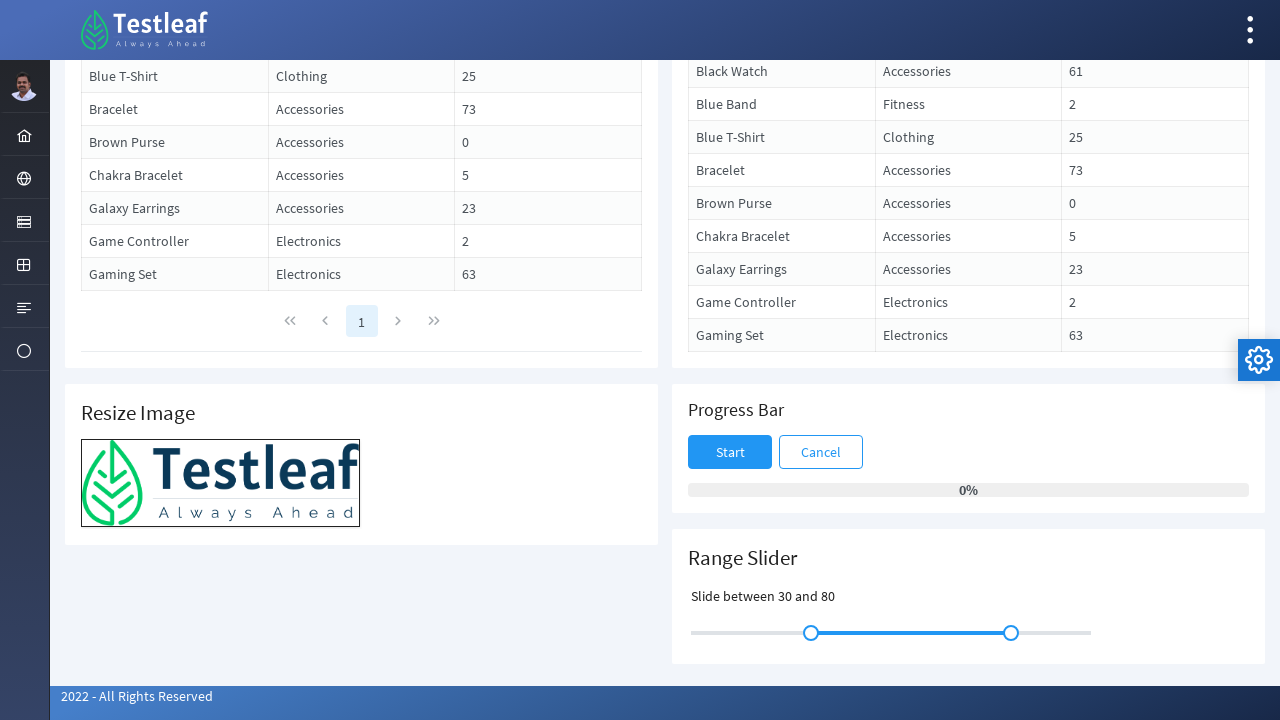

Waited 2 seconds after scrolling to page end
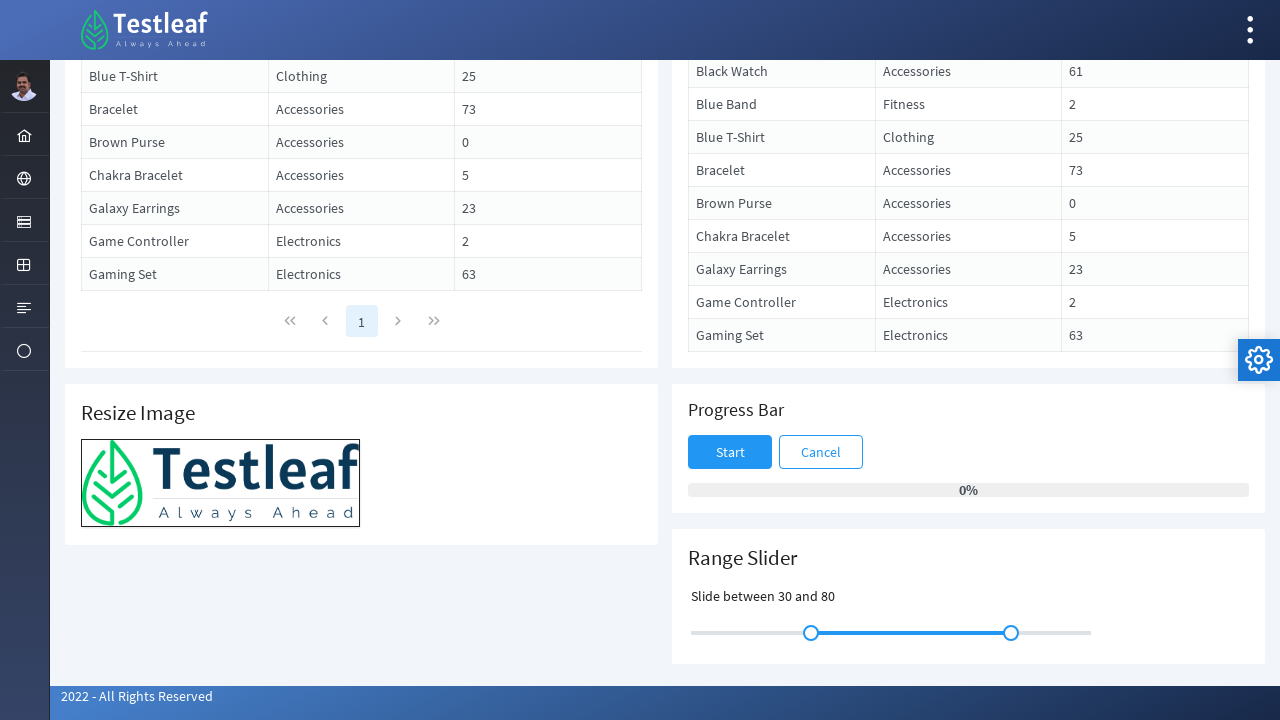

Scrolled to page top vertically
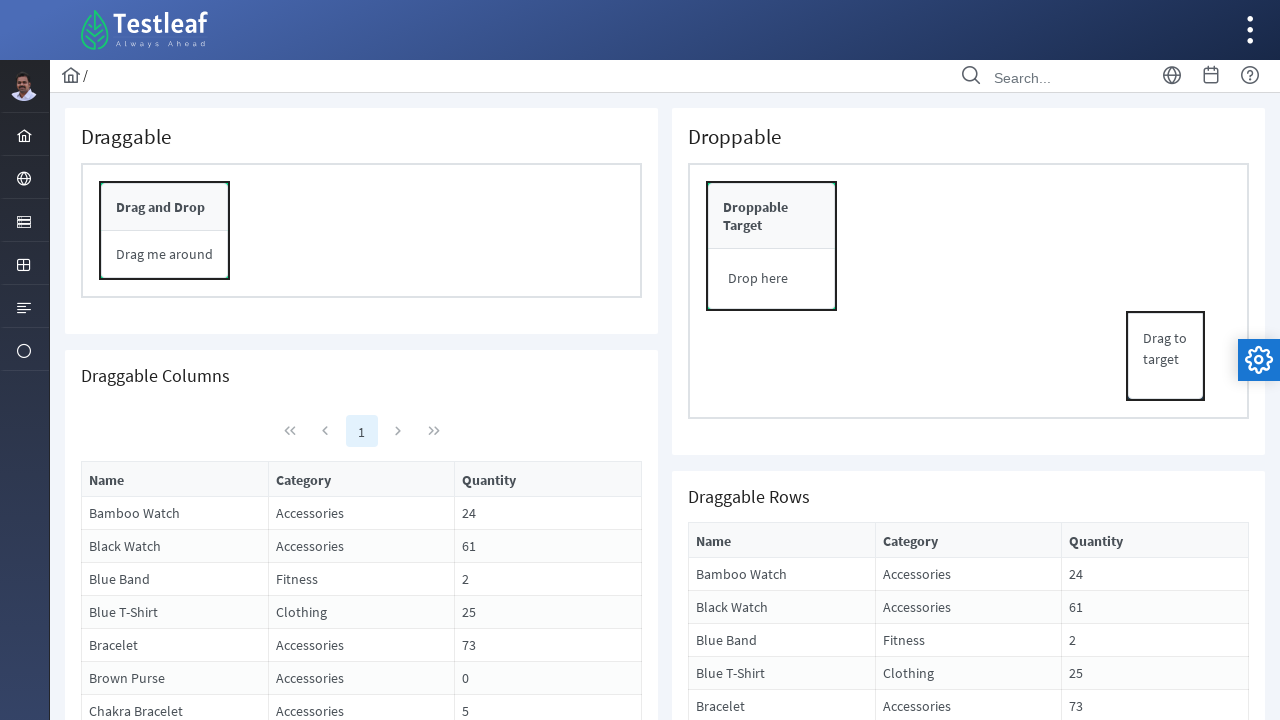

Waited 2 seconds after scrolling to page top
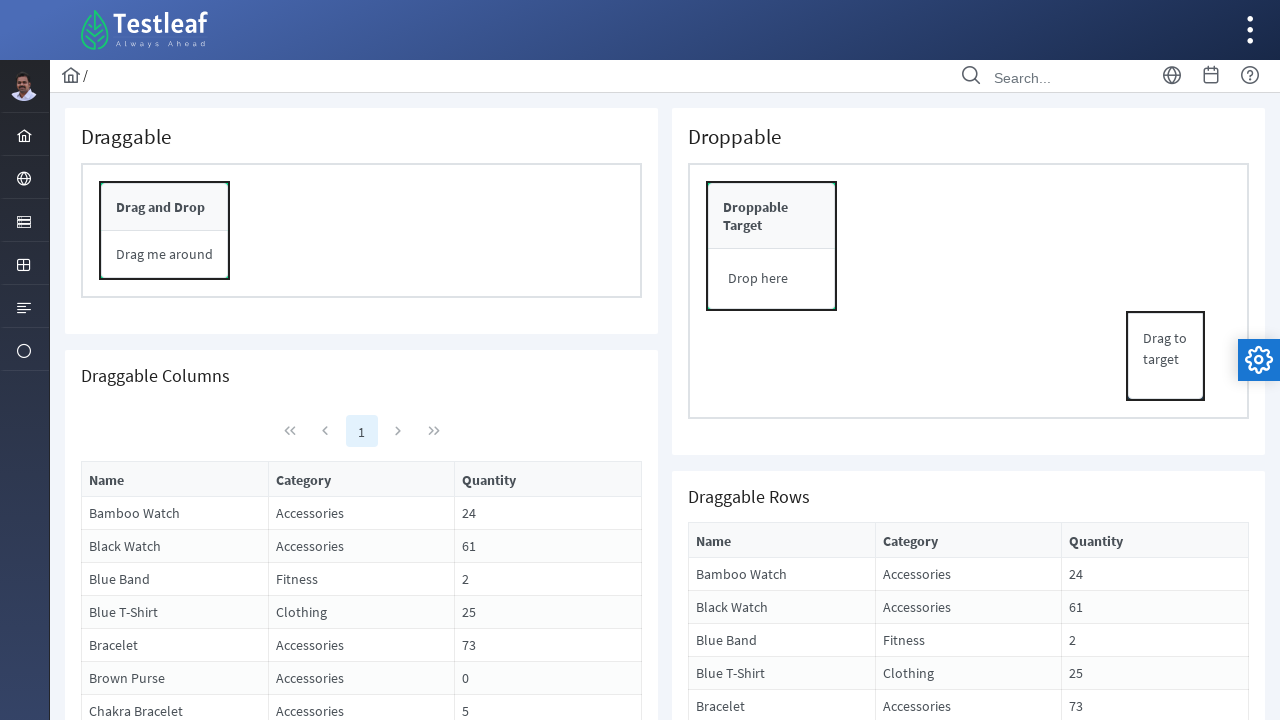

Located the Start button element
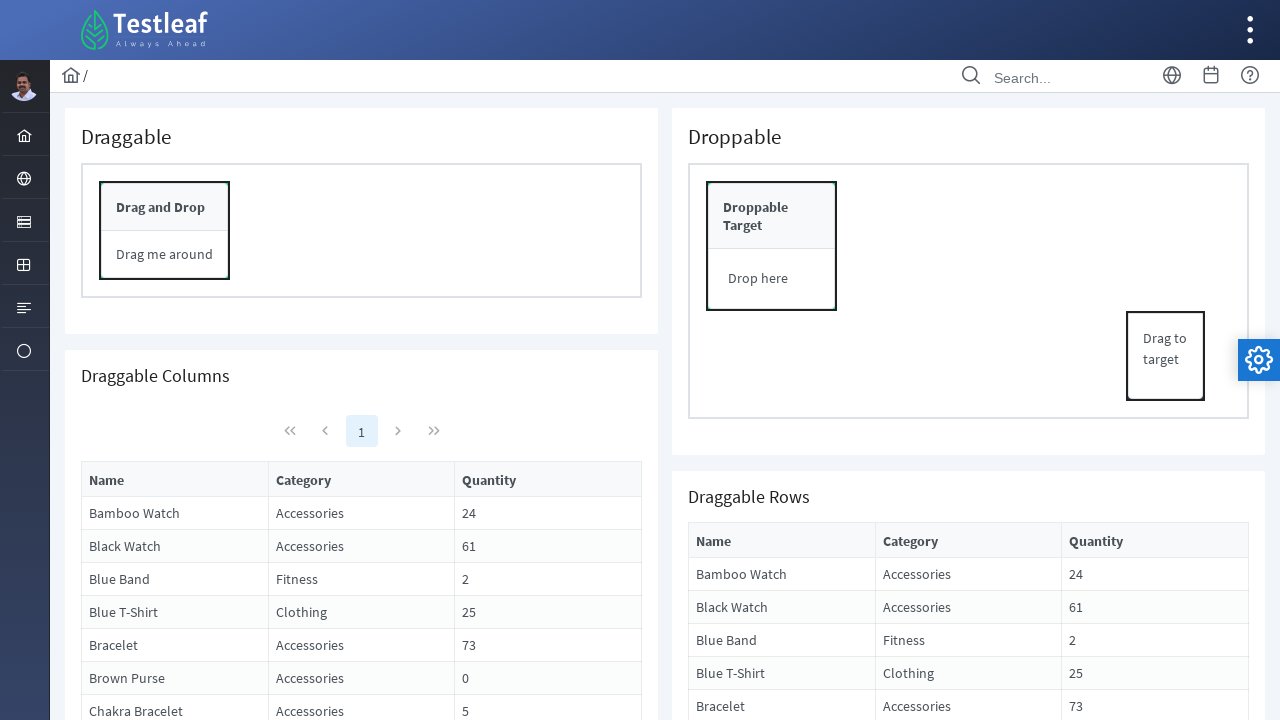

Scrolled to the Start button element
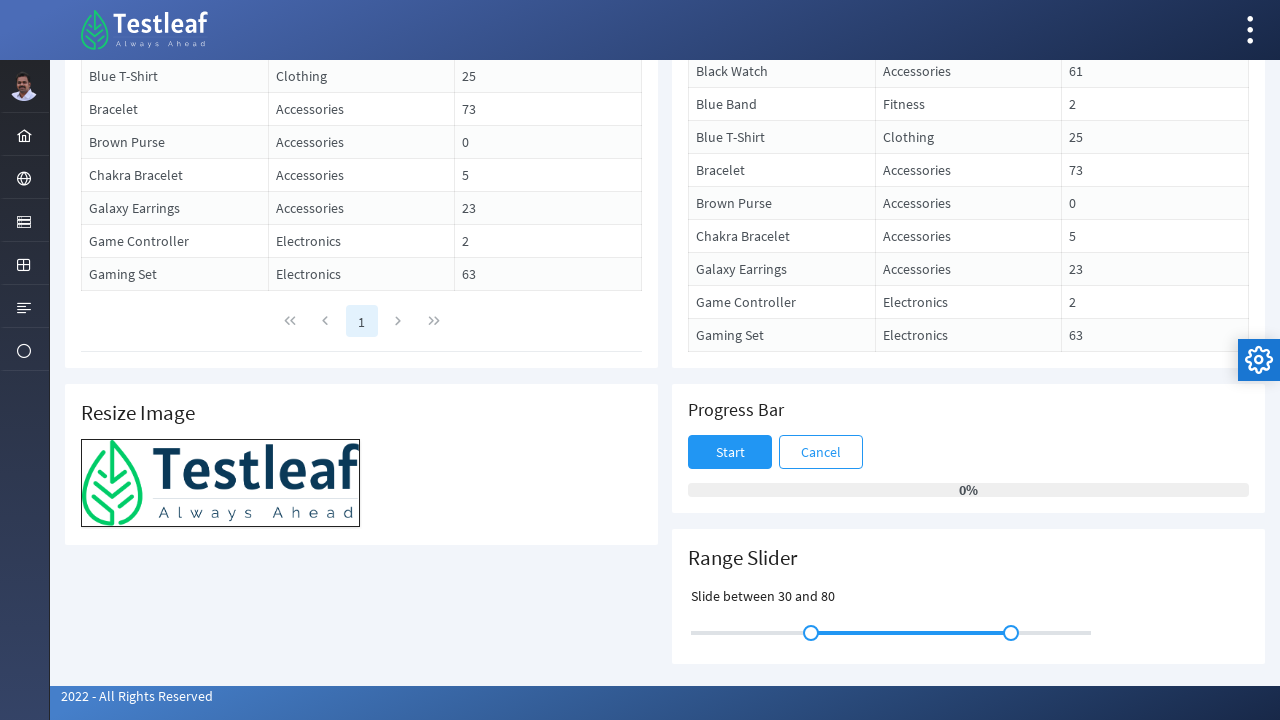

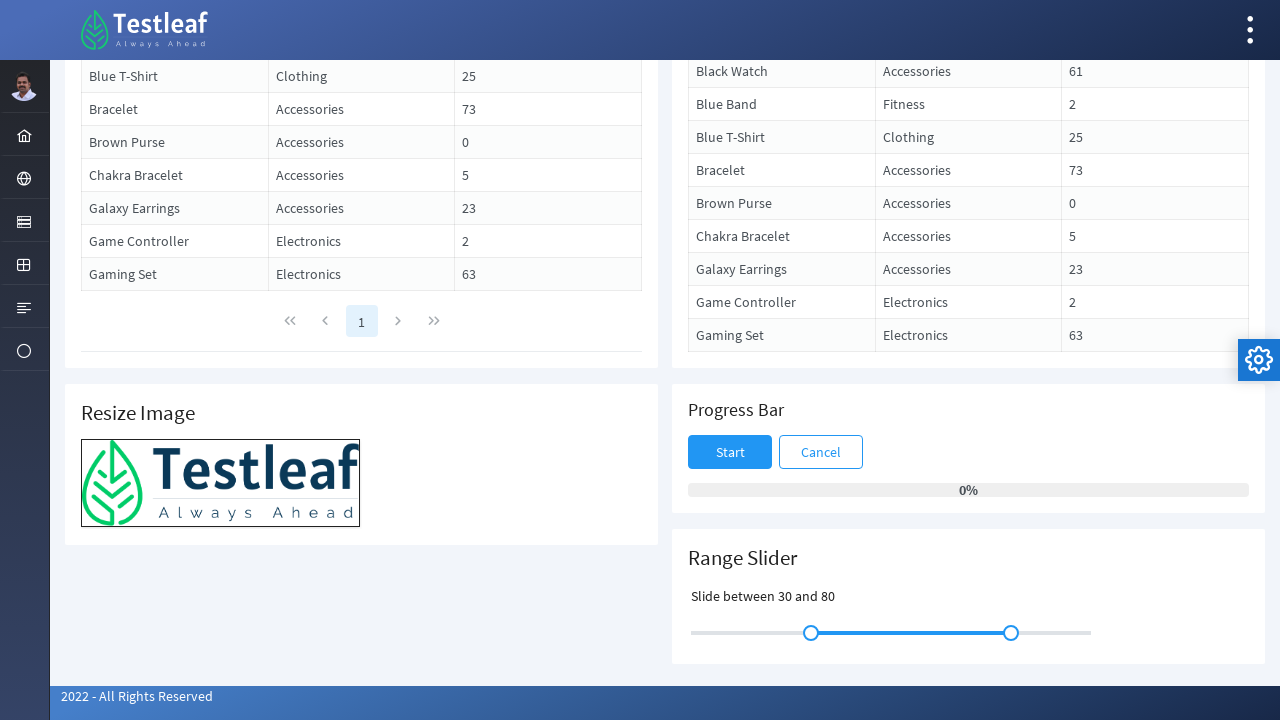